Tests window handling functionality by opening a new window, switching to it, filling a form field, then returning to the parent window to fill another field

Starting URL: https://www.hyrtutorials.com/p/window-handles-practice.html

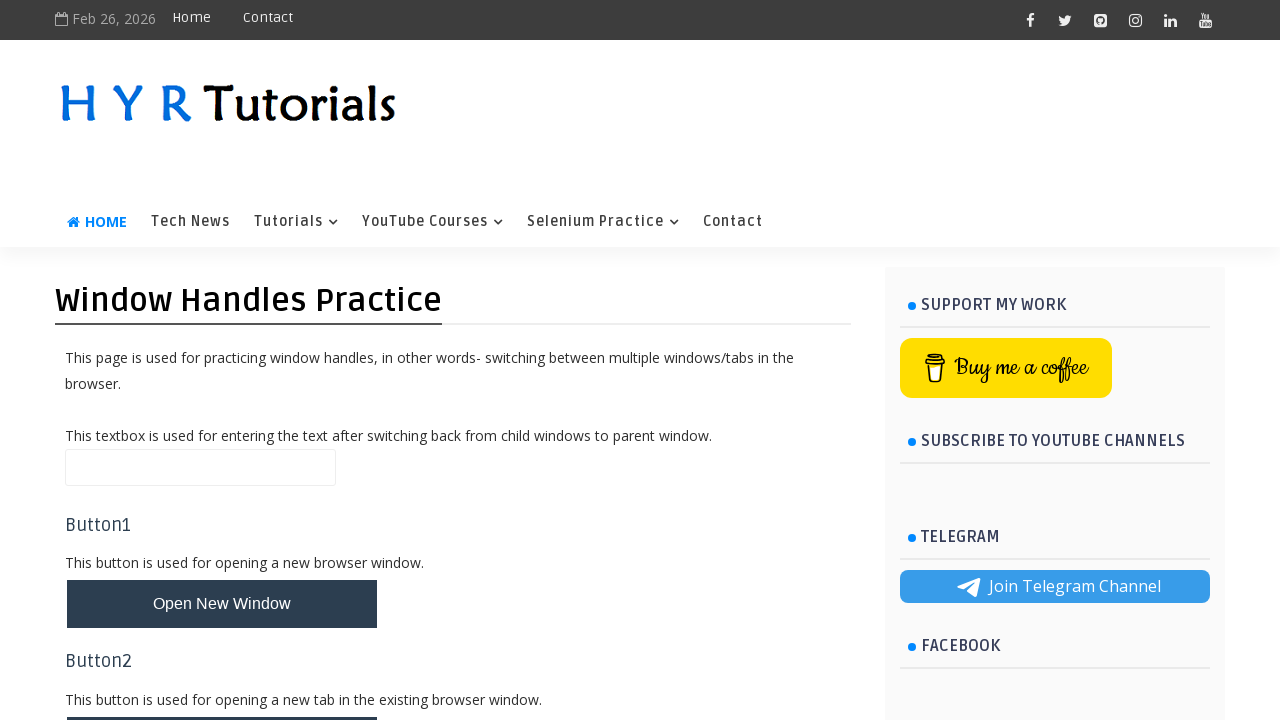

Clicked button to open new window at (222, 604) on xpath=//*[@id='newWindowBtn']
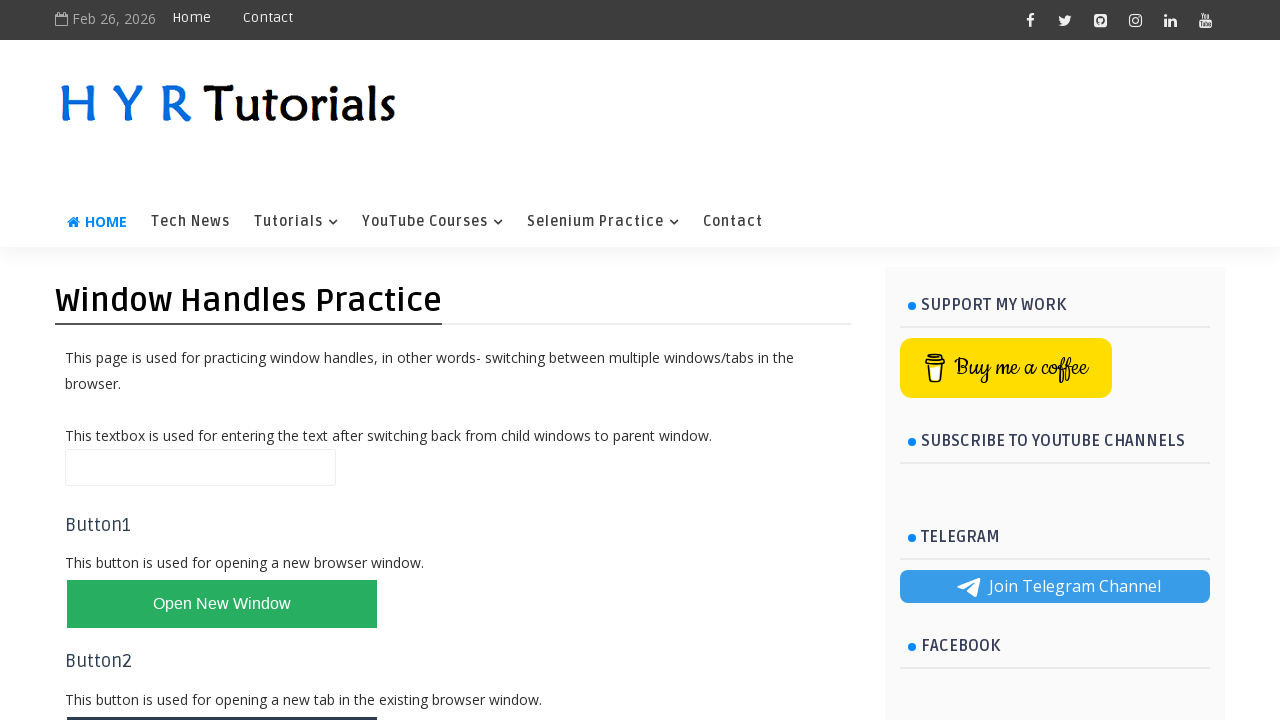

New window opened and captured
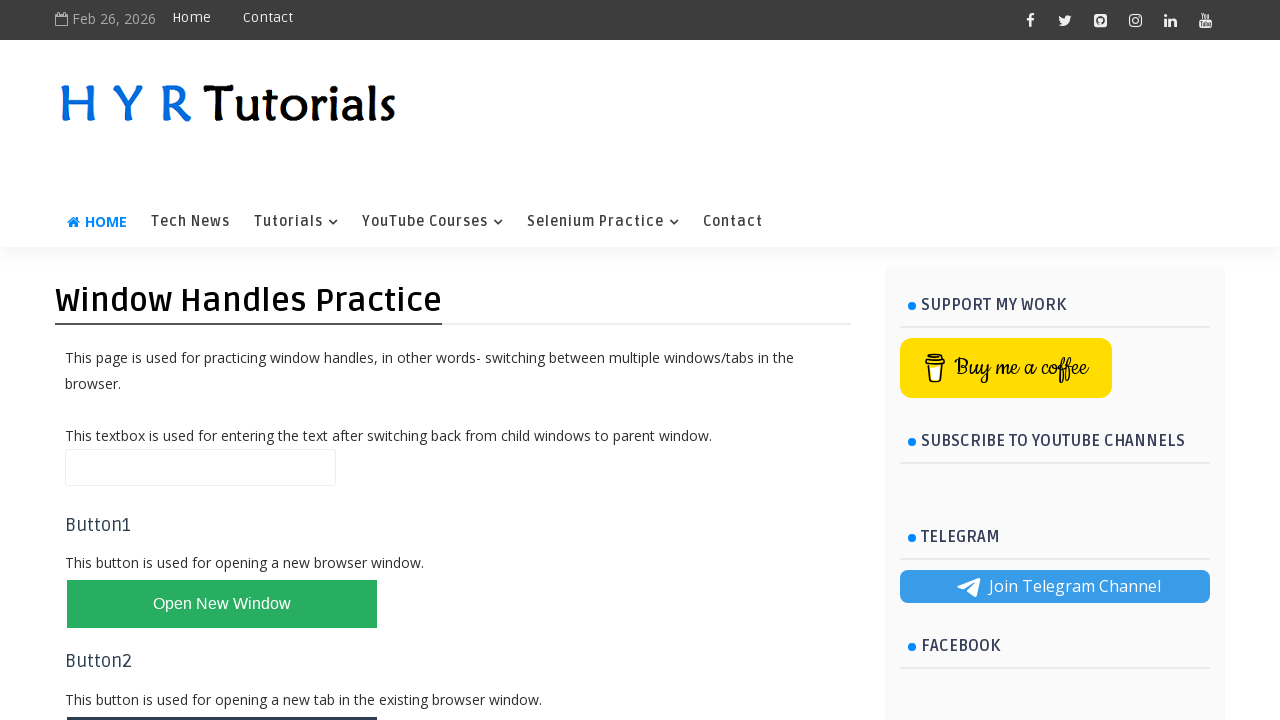

New window page load state complete
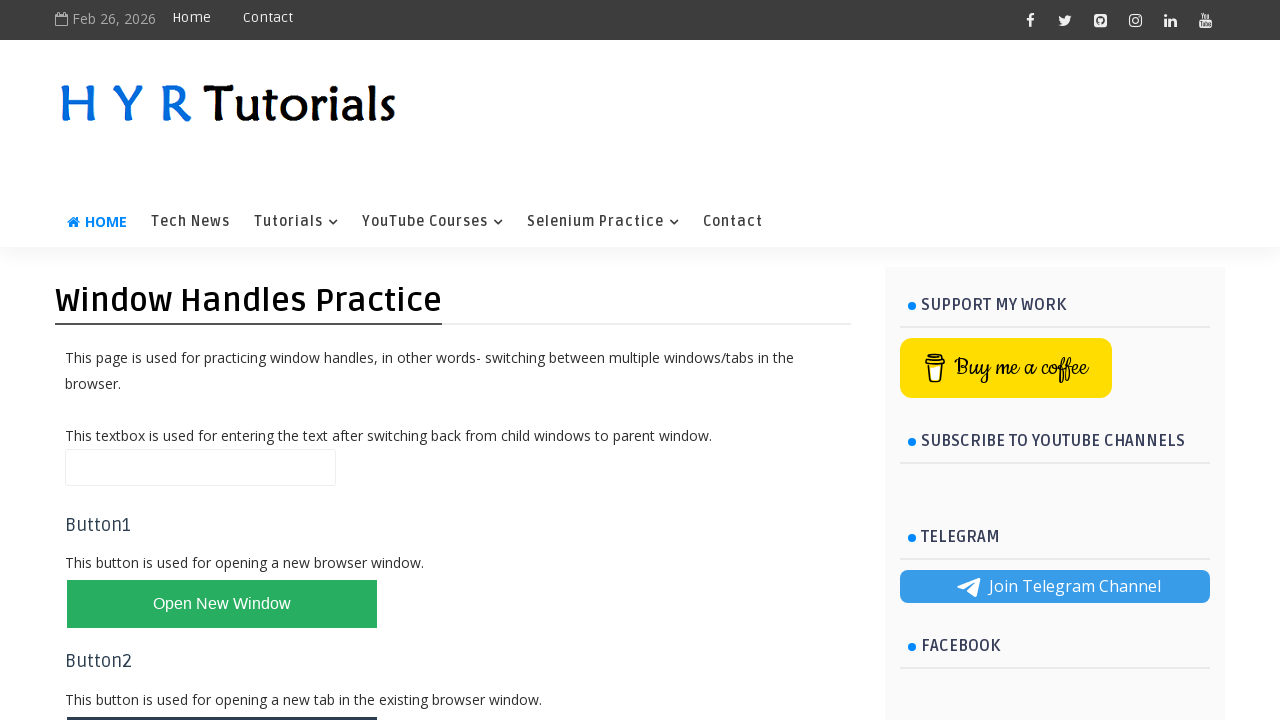

Filled firstName field with 'kamisetty' in new window on //*[@id='firstName']
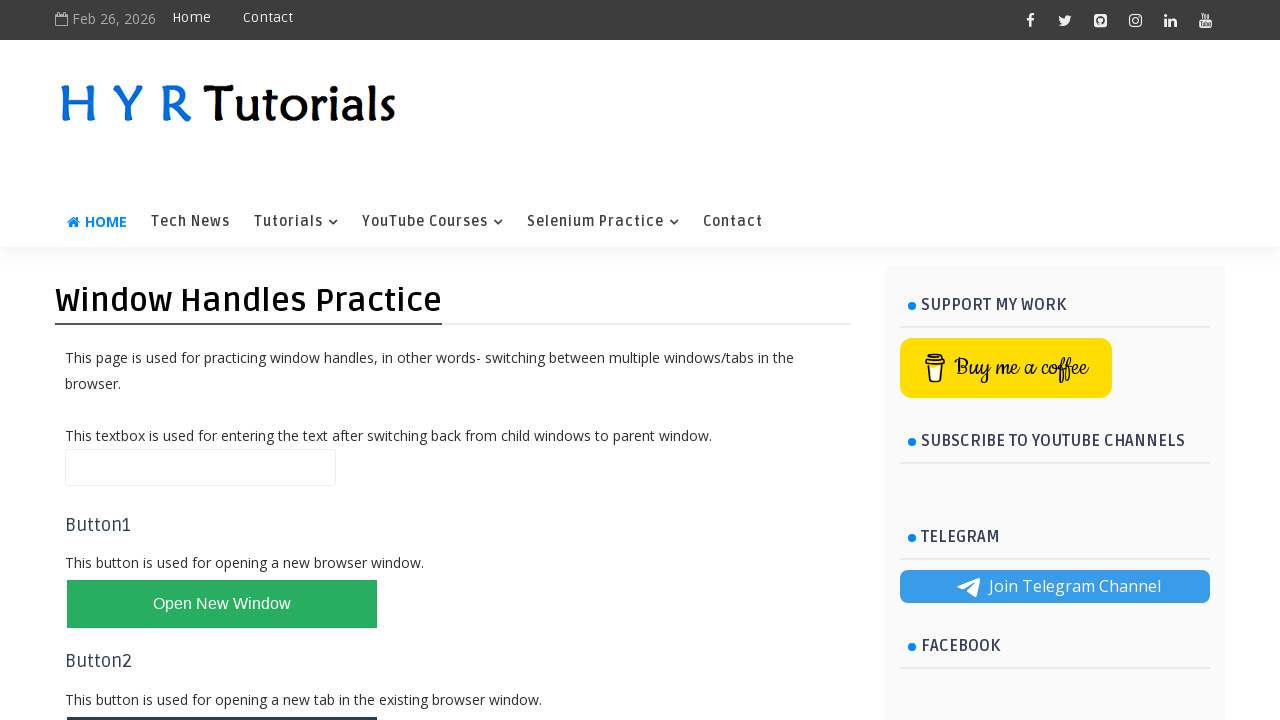

Closed new window
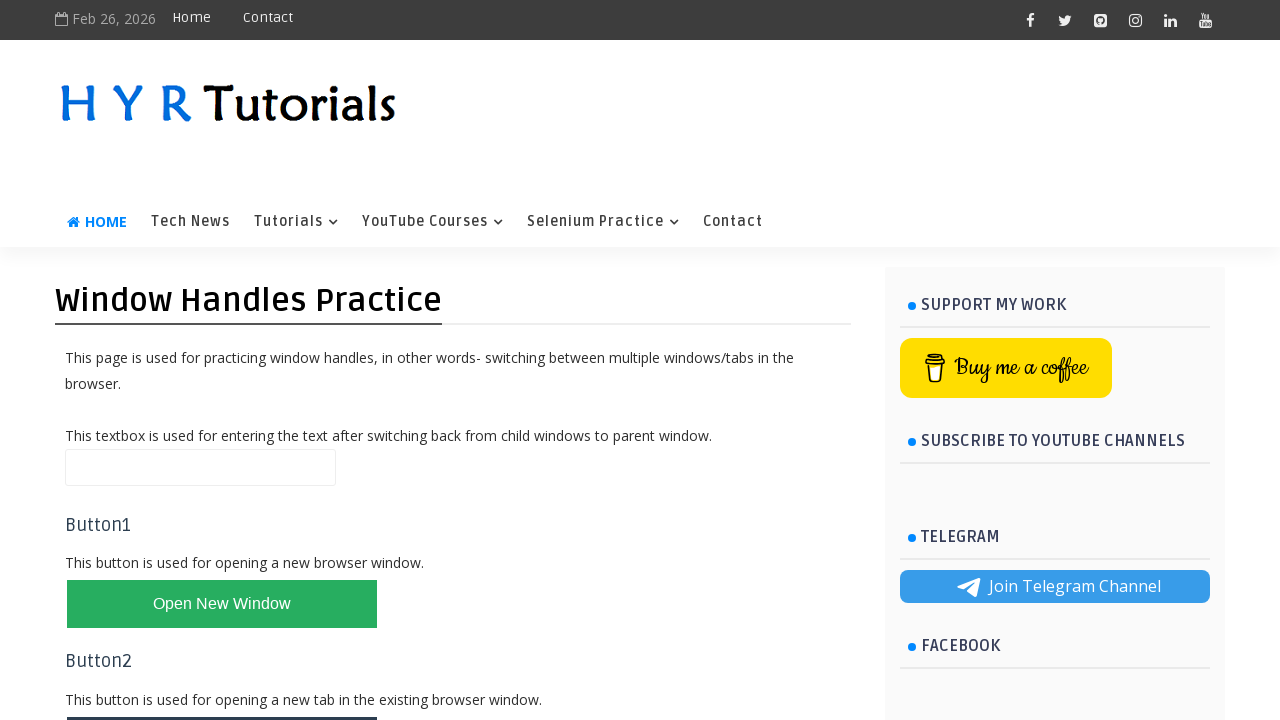

Filled name field with 'vasu' in parent window on //*[@id='name']
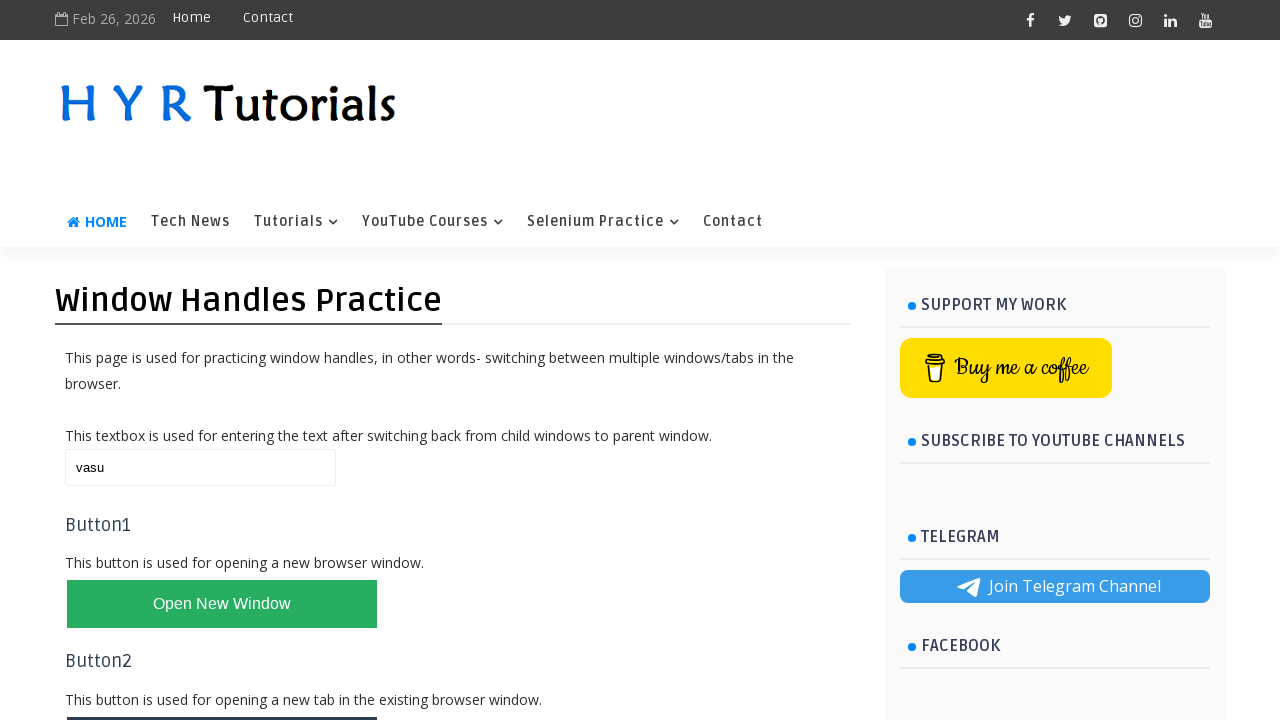

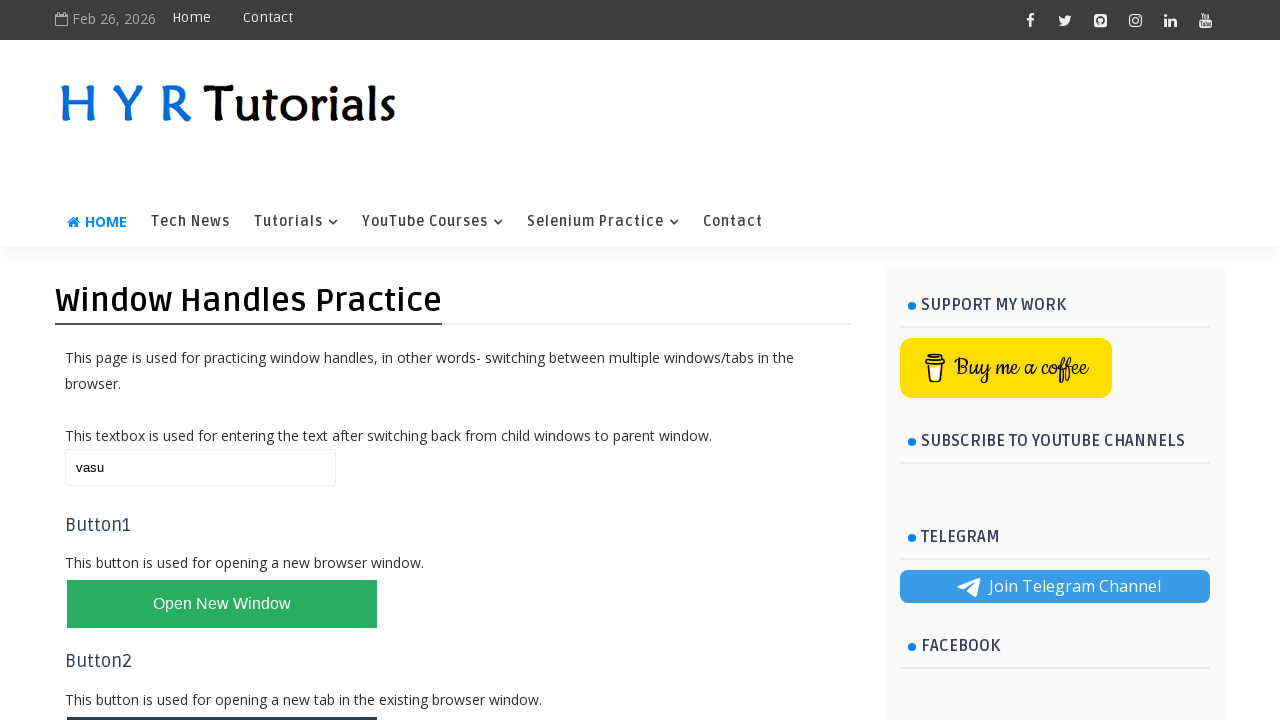